Tests right-click context menu functionality by performing a right-click action on an element, selecting 'Copy' from the context menu, and accepting the resulting alert

Starting URL: https://swisnl.github.io/jQuery-contextMenu/demo.html

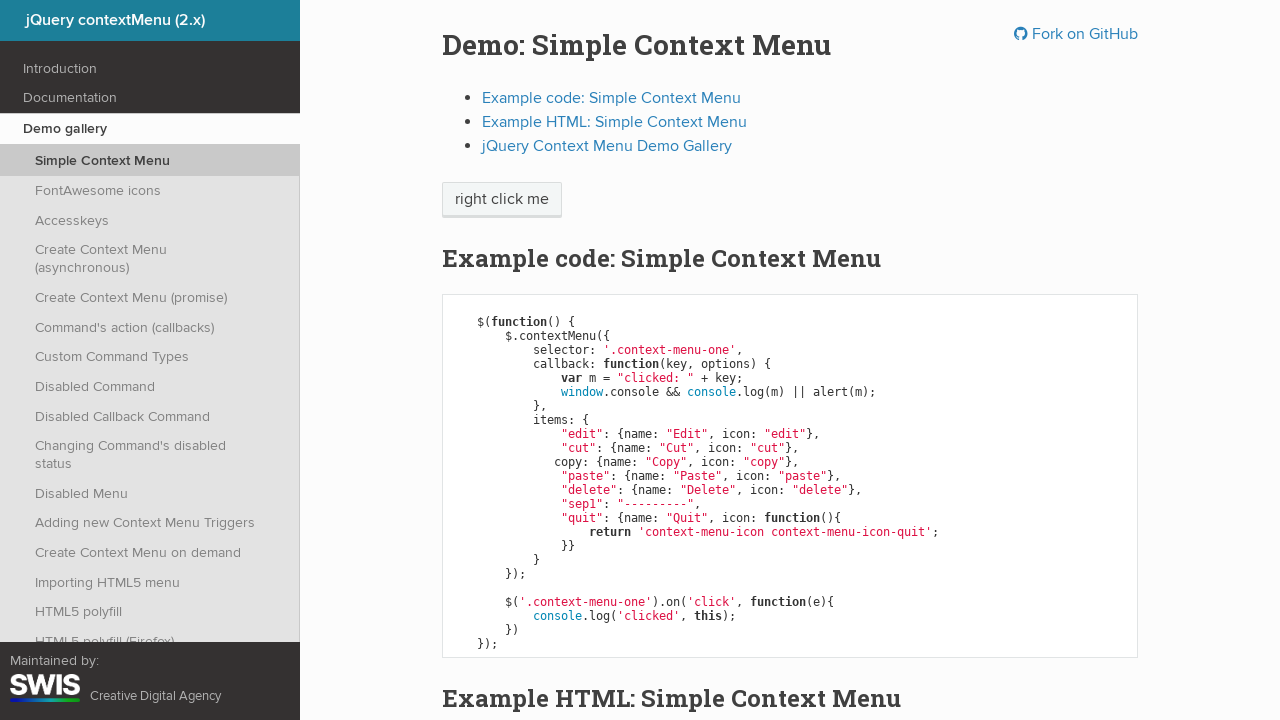

Located the 'right click me' element
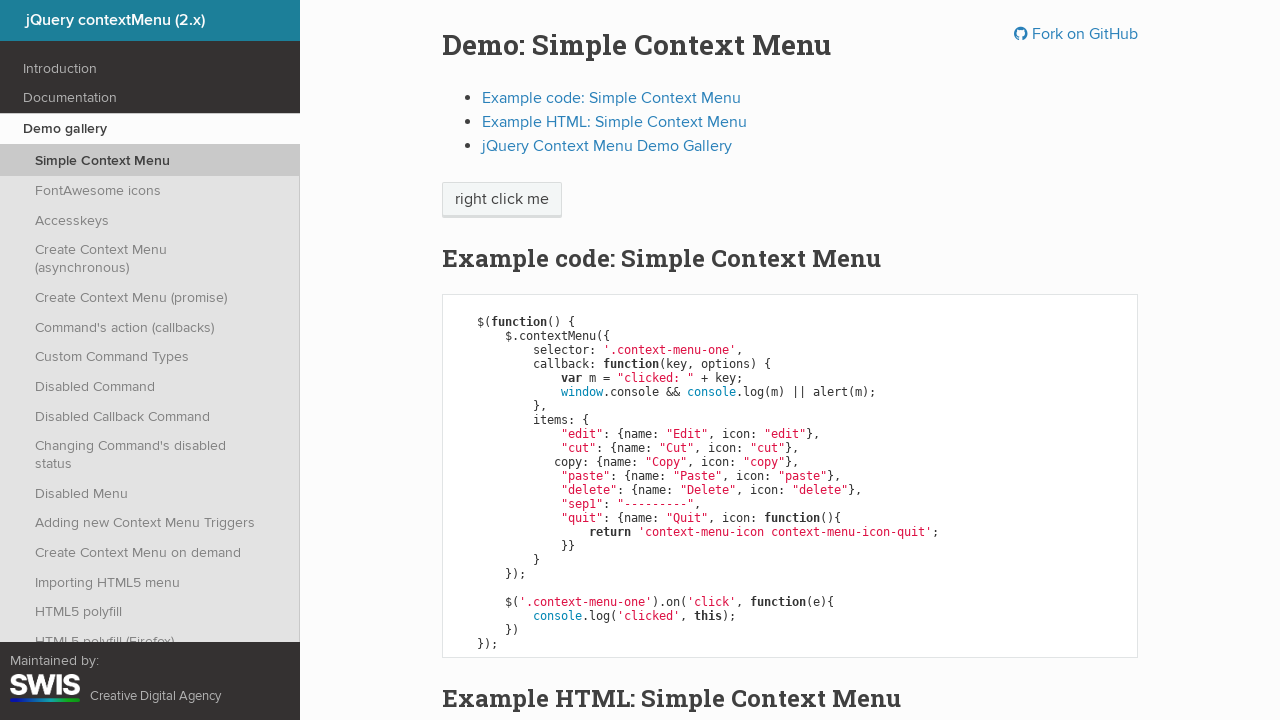

Performed right-click action on the element to open context menu at (502, 200) on xpath=//span[text()='right click me']
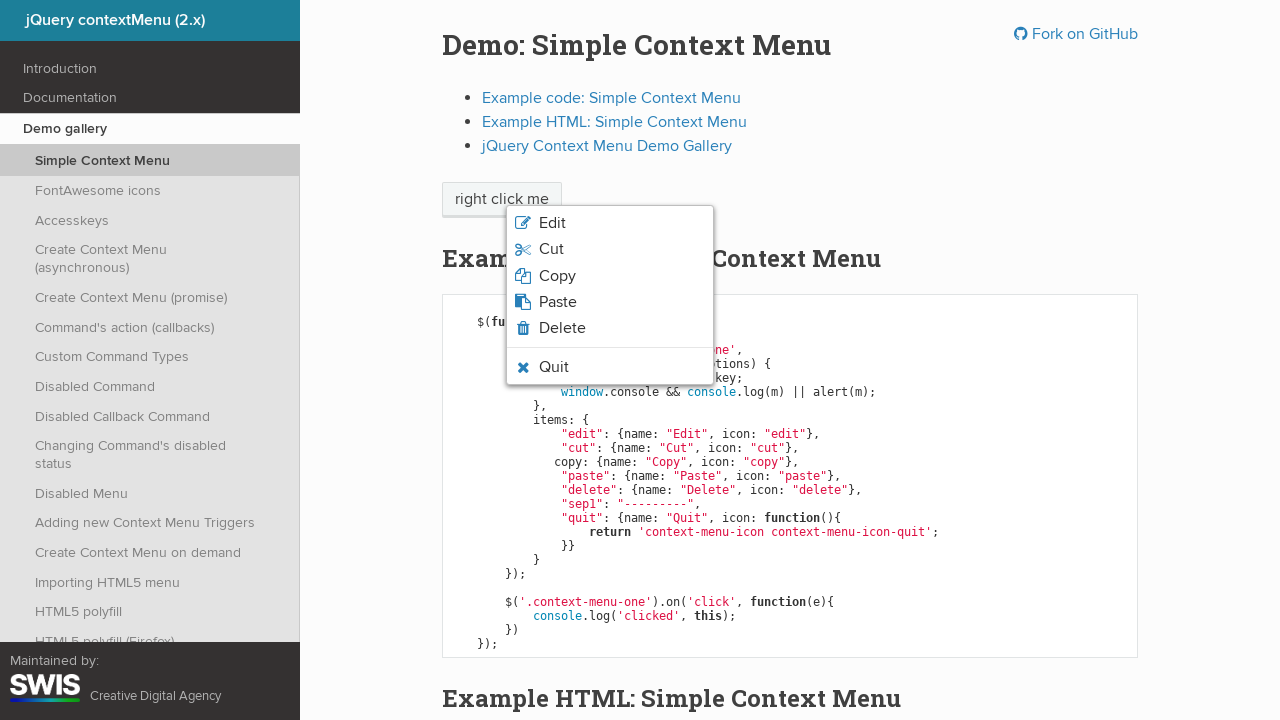

Clicked 'Copy' option from the context menu at (557, 276) on xpath=//span[text()='Copy']
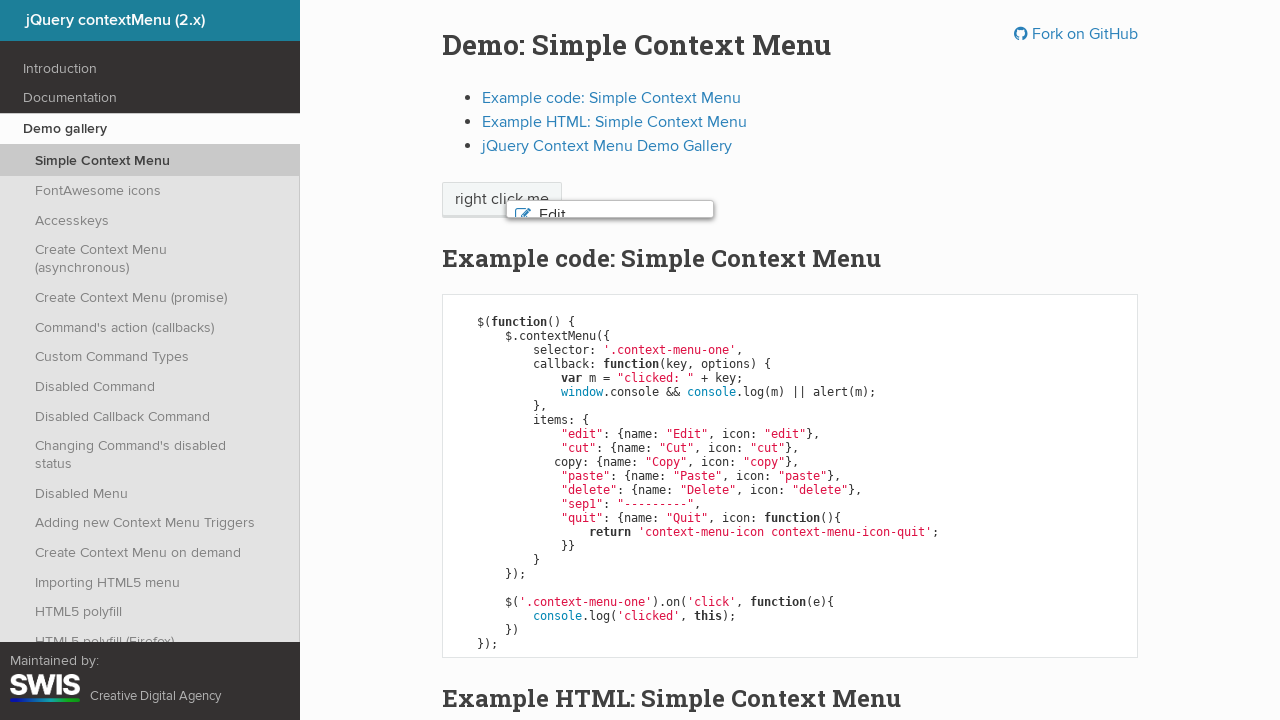

Set up dialog handler to accept alerts
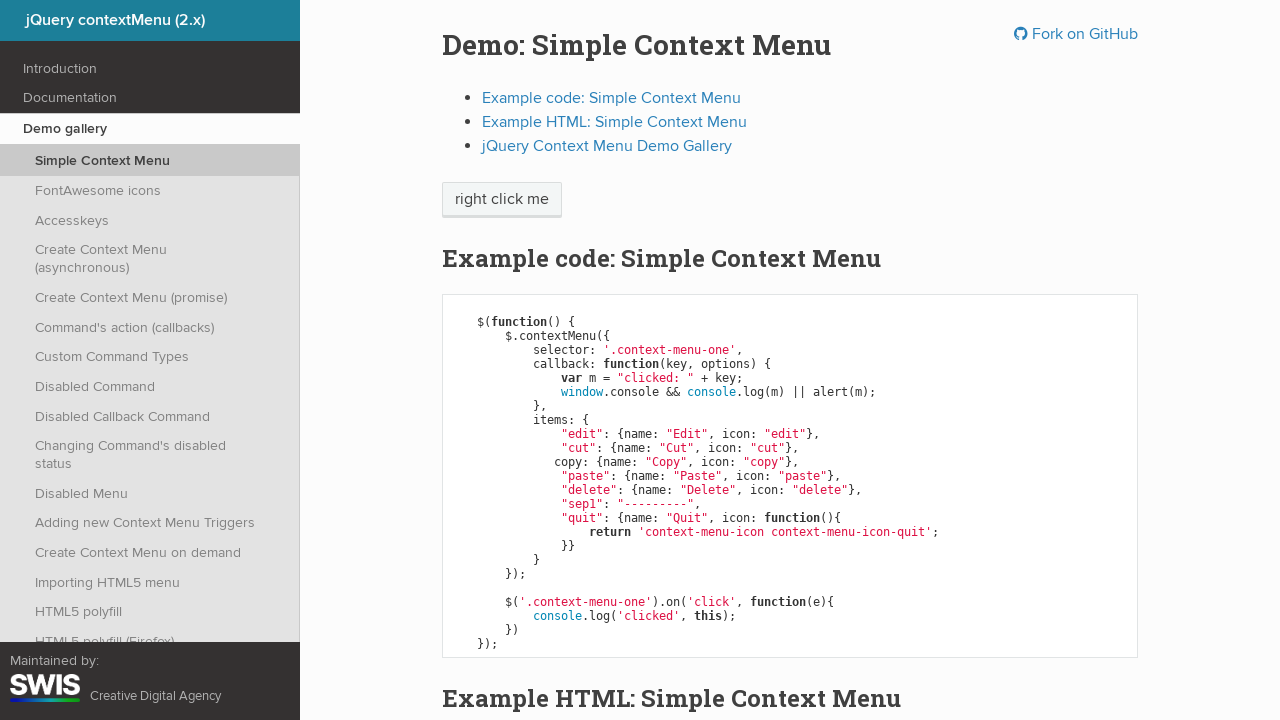

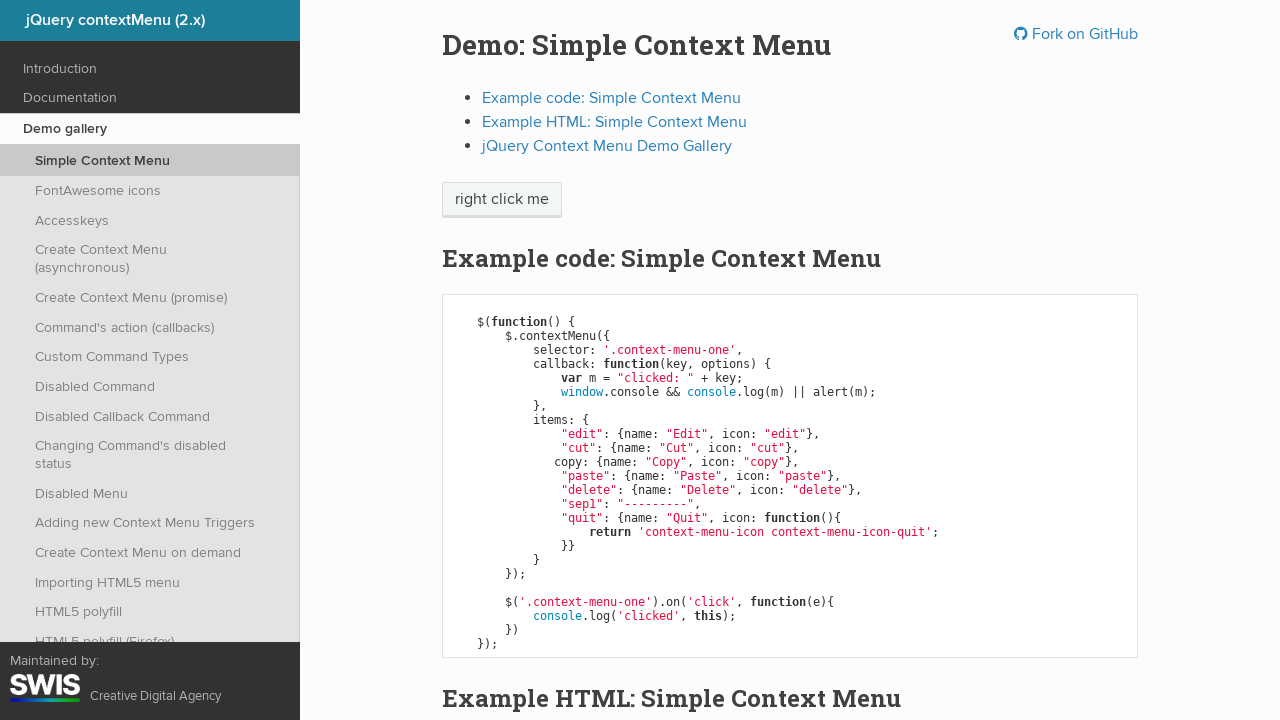